Tests multiple window handling by clicking a link that opens a new window, switching to the new window, and verifying the title changes from "Windows" to "New Window".

Starting URL: https://practice.cydeo.com/windows

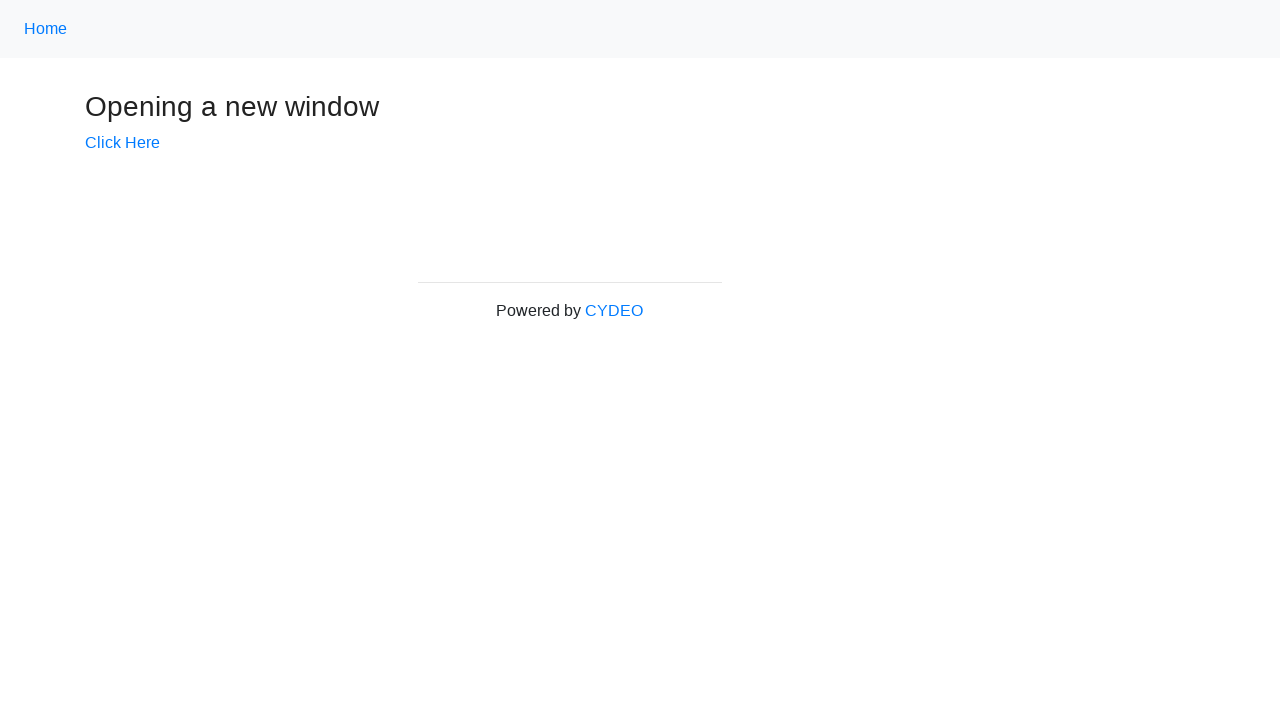

Verified initial page title is 'Windows'
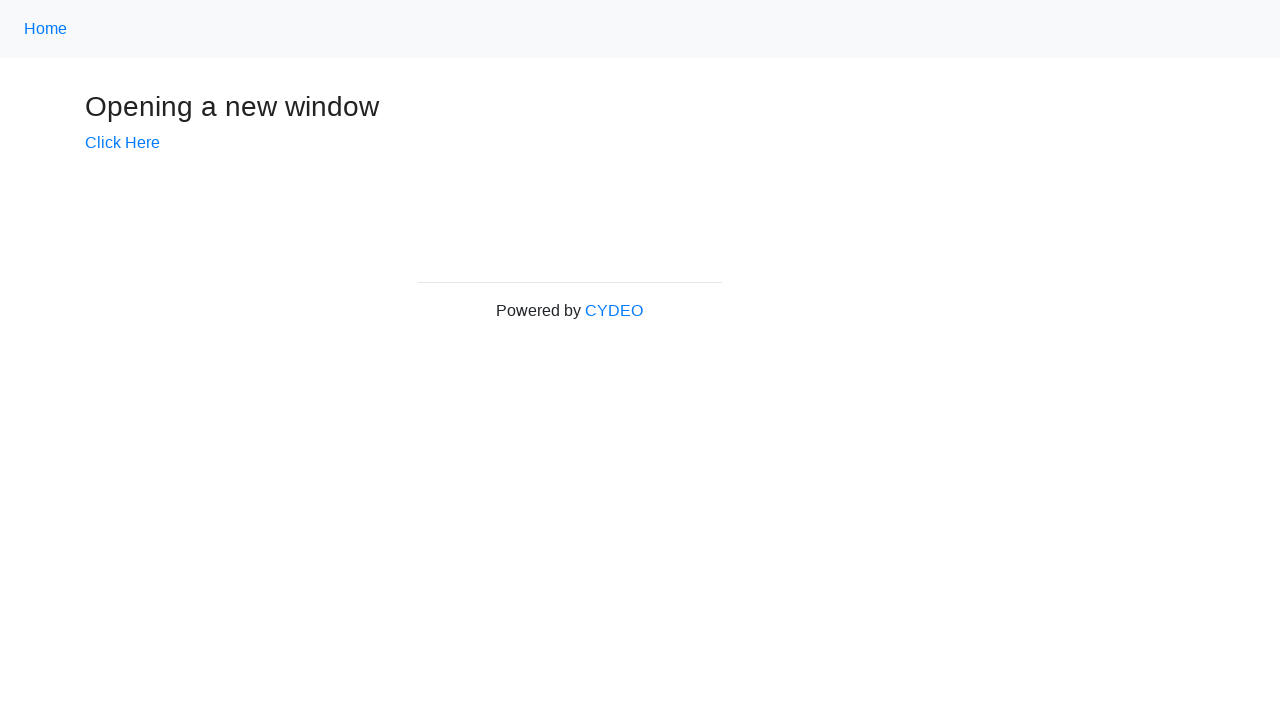

Clicked 'Click Here' link to open new window at (122, 143) on text=Click Here
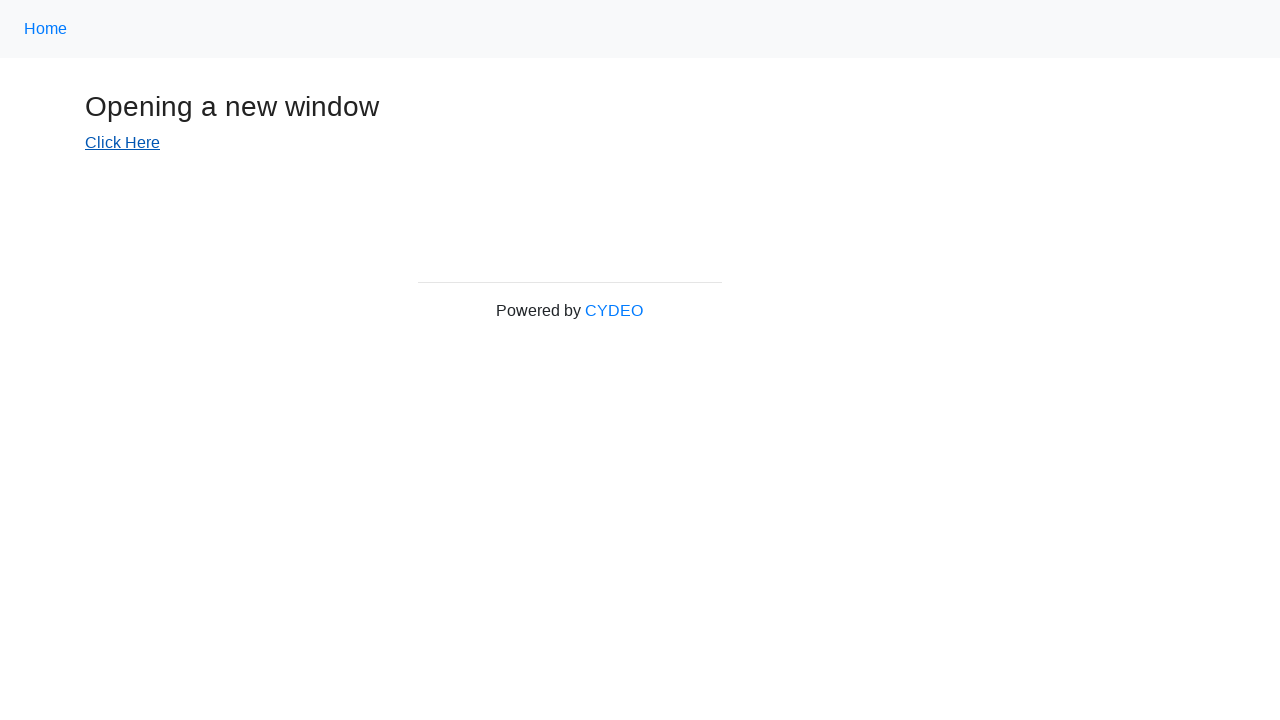

Captured reference to newly opened window
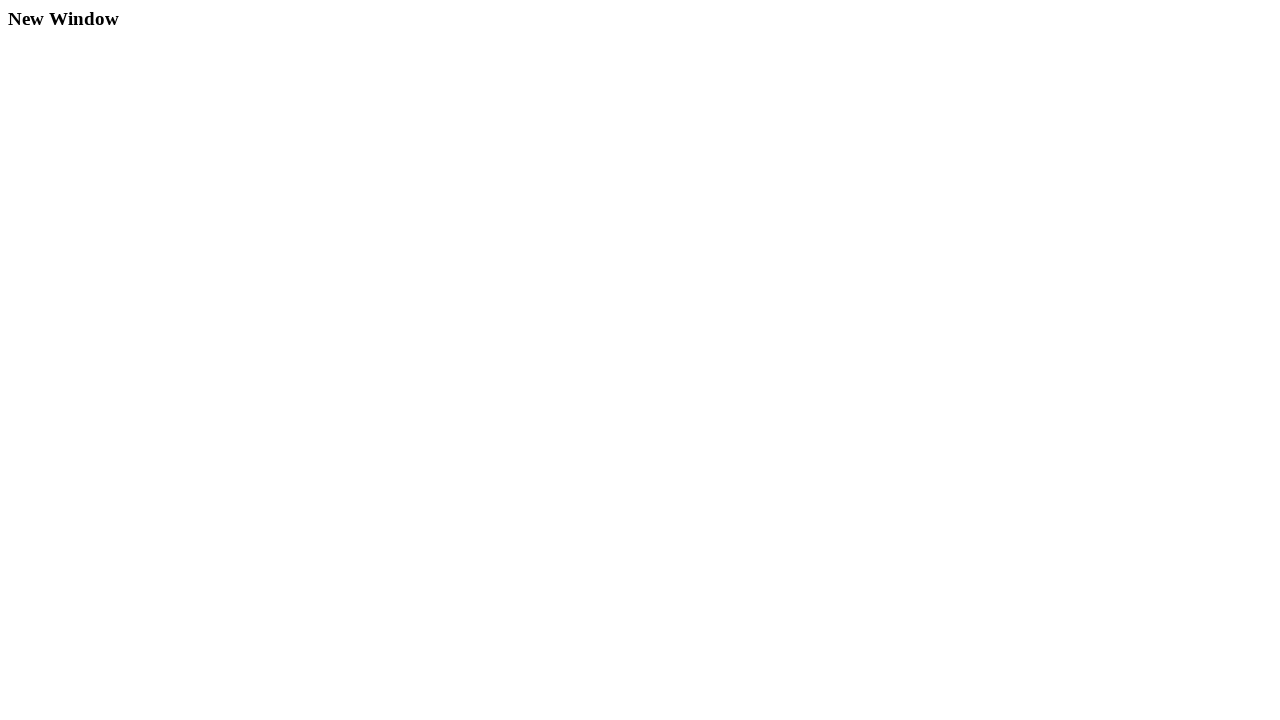

New window fully loaded
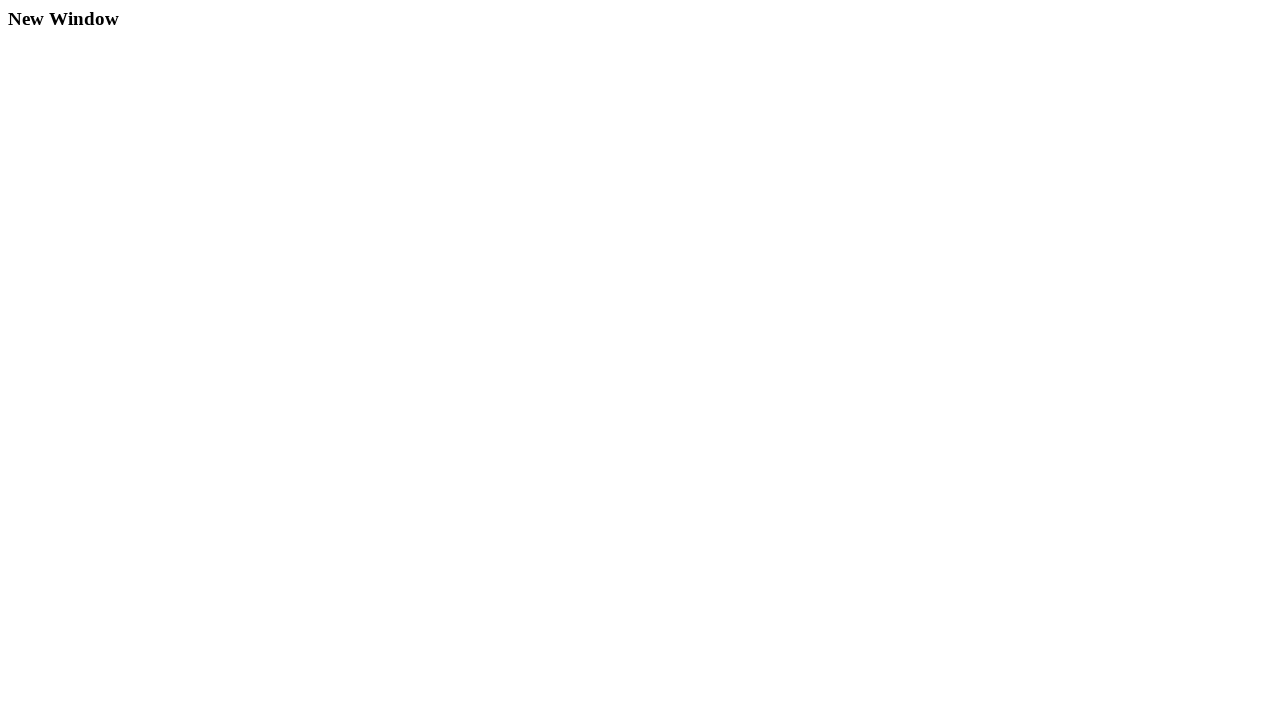

Verified new window title is 'New Window'
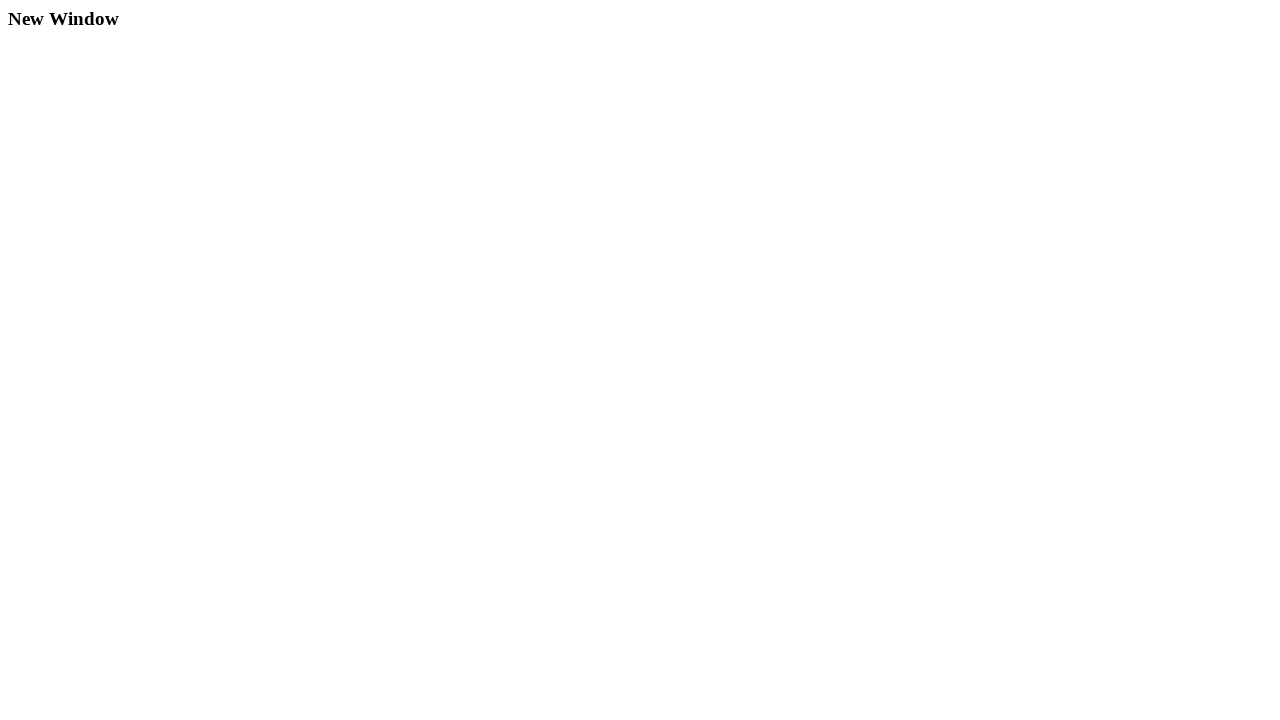

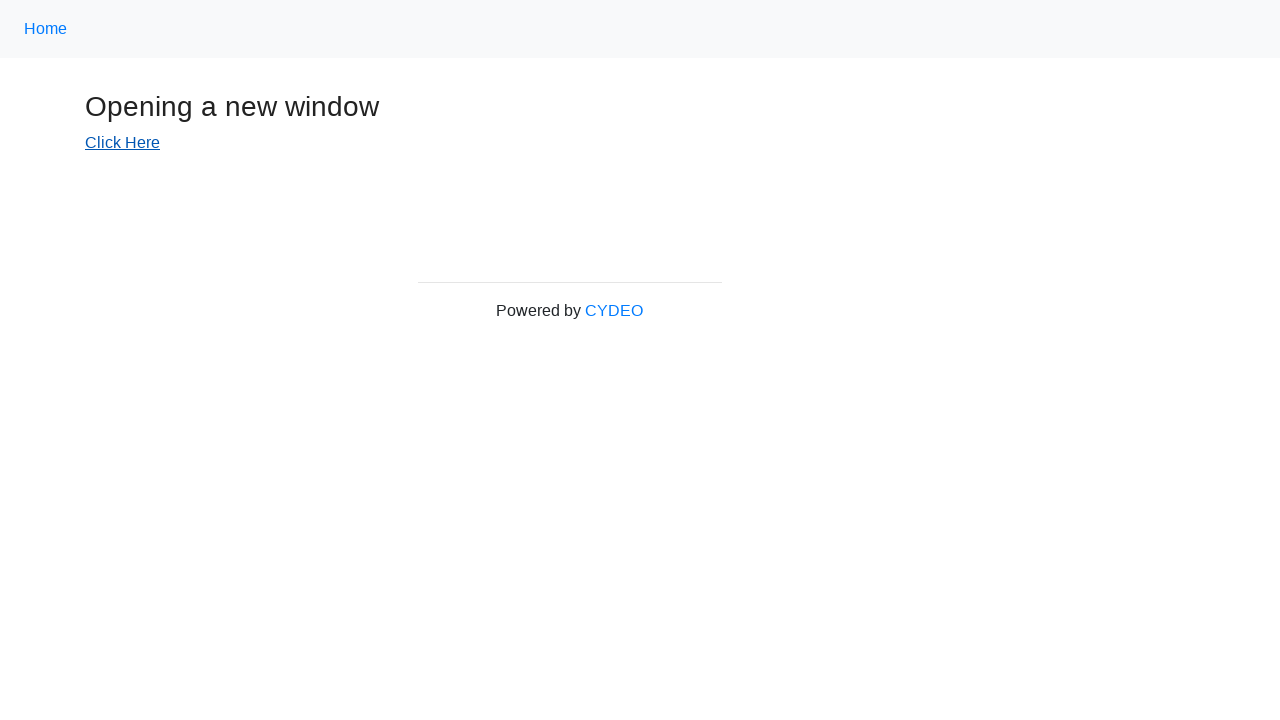